Opens YouTube homepage and clicks on the guide/menu button to expand the sidebar navigation

Starting URL: https://www.youtube.com/

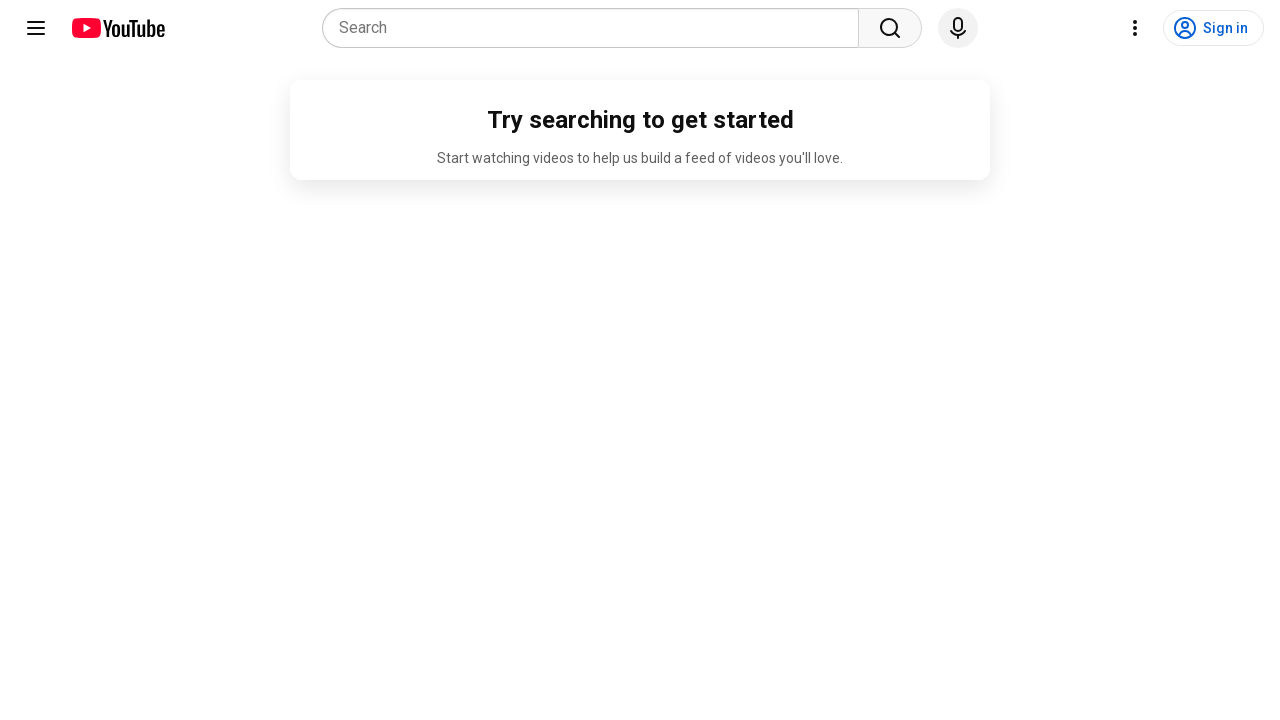

Navigated to YouTube homepage
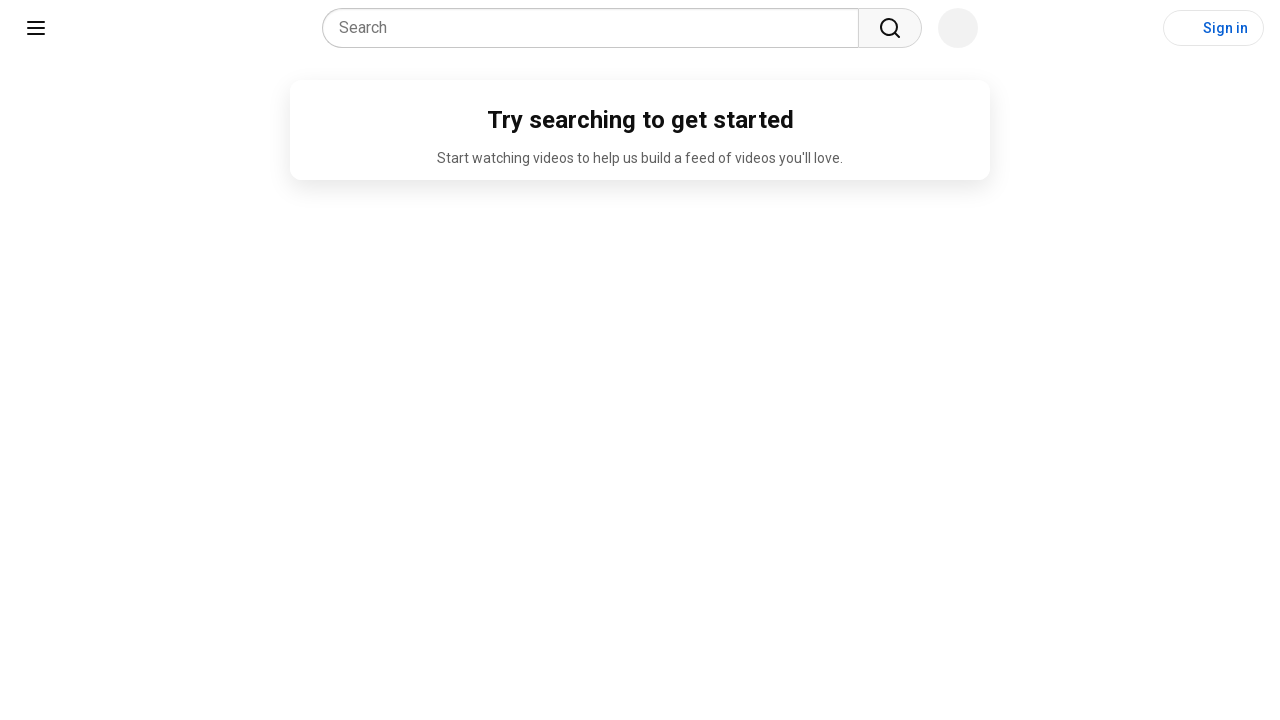

Clicked the guide/menu button to expand sidebar navigation at (36, 28) on xpath=//*[@id="guide-button"]
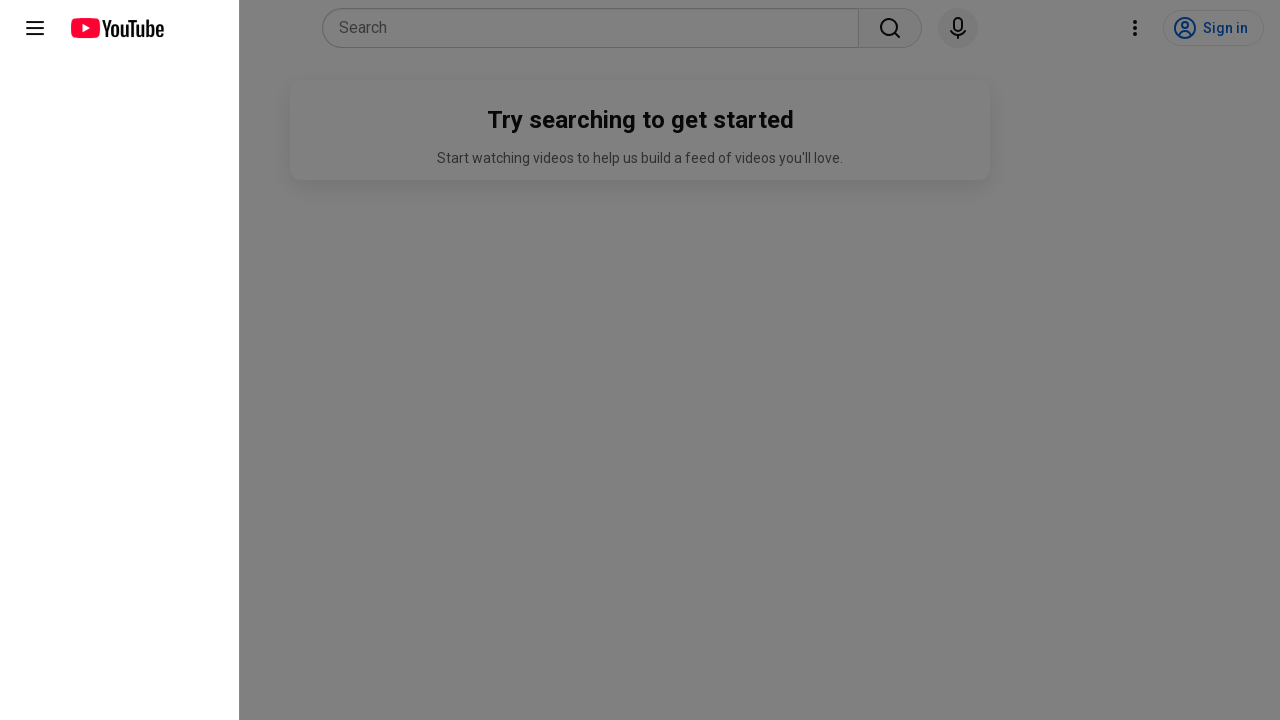

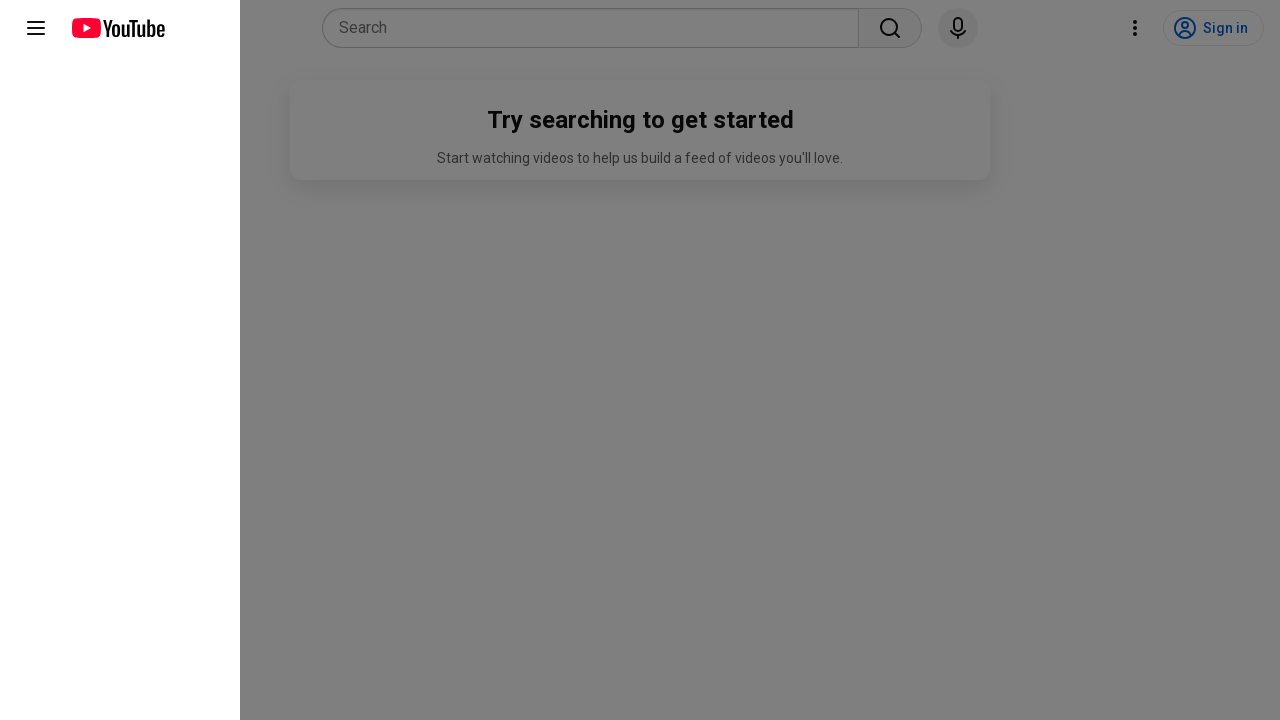